Tests that the complete all checkbox updates state when items are individually completed or cleared.

Starting URL: https://demo.playwright.dev/todomvc

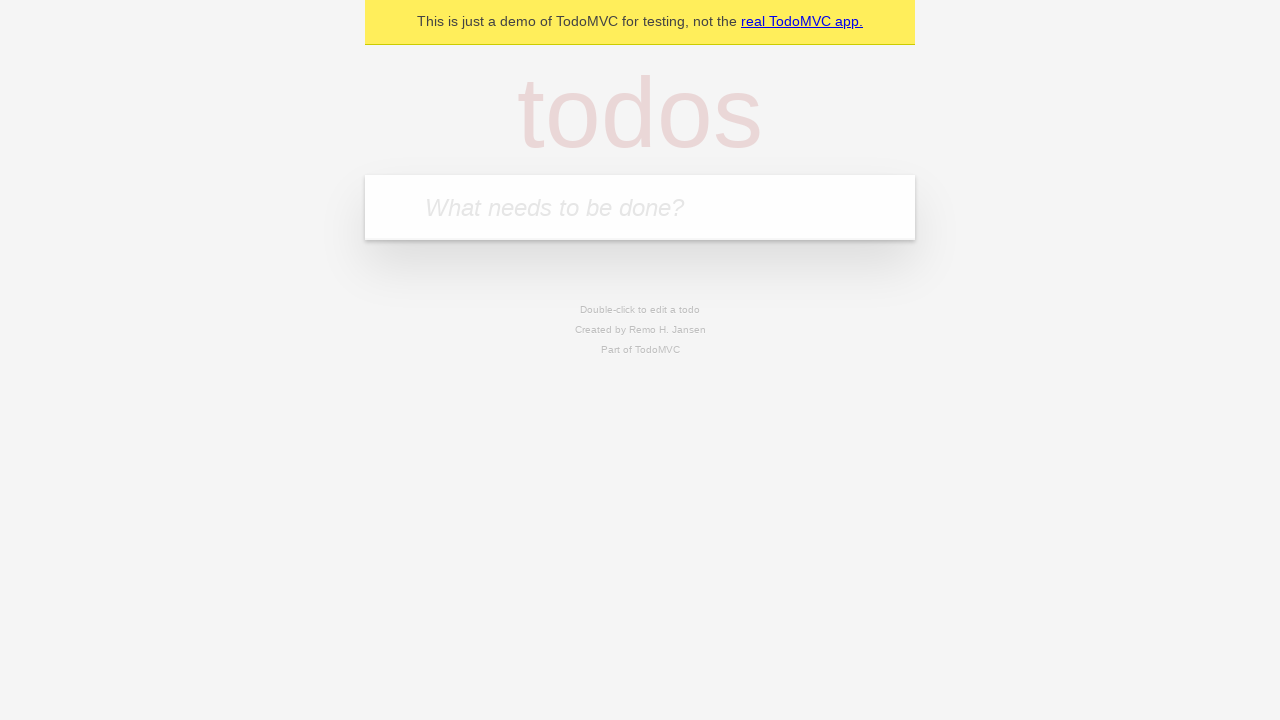

Filled todo input with 'buy some cheese' on internal:attr=[placeholder="What needs to be done?"i]
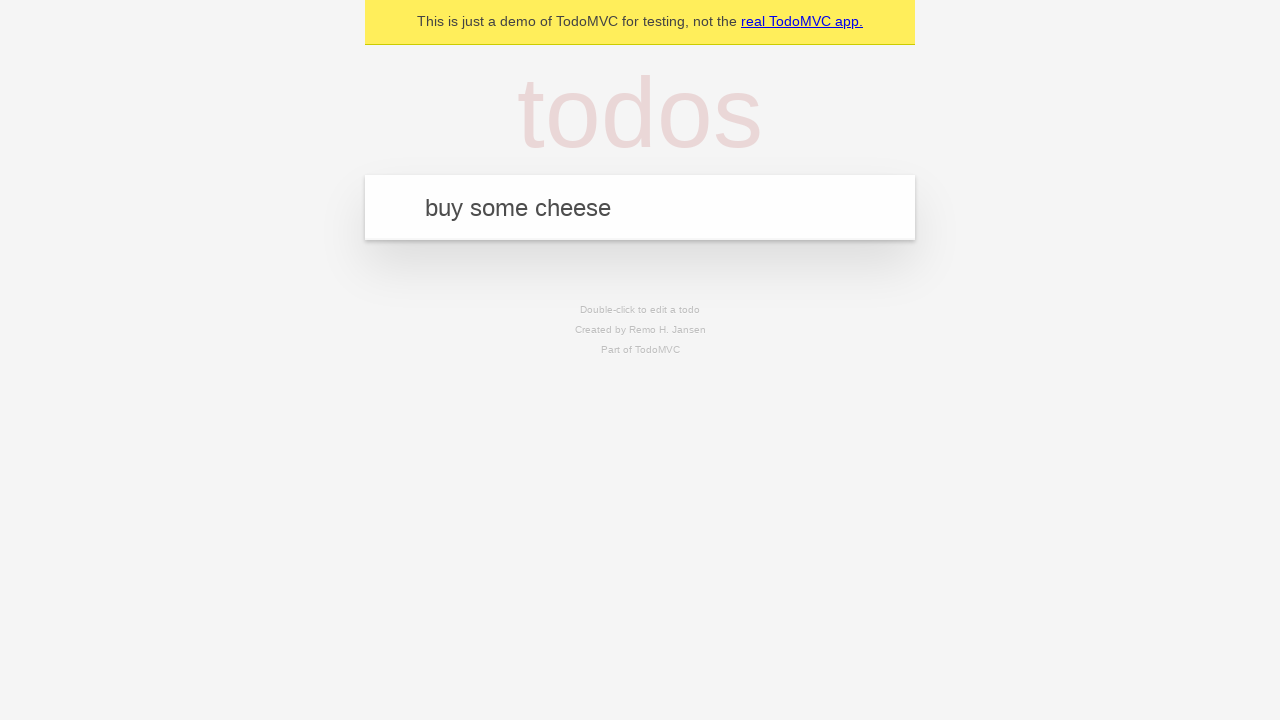

Pressed Enter to add first todo on internal:attr=[placeholder="What needs to be done?"i]
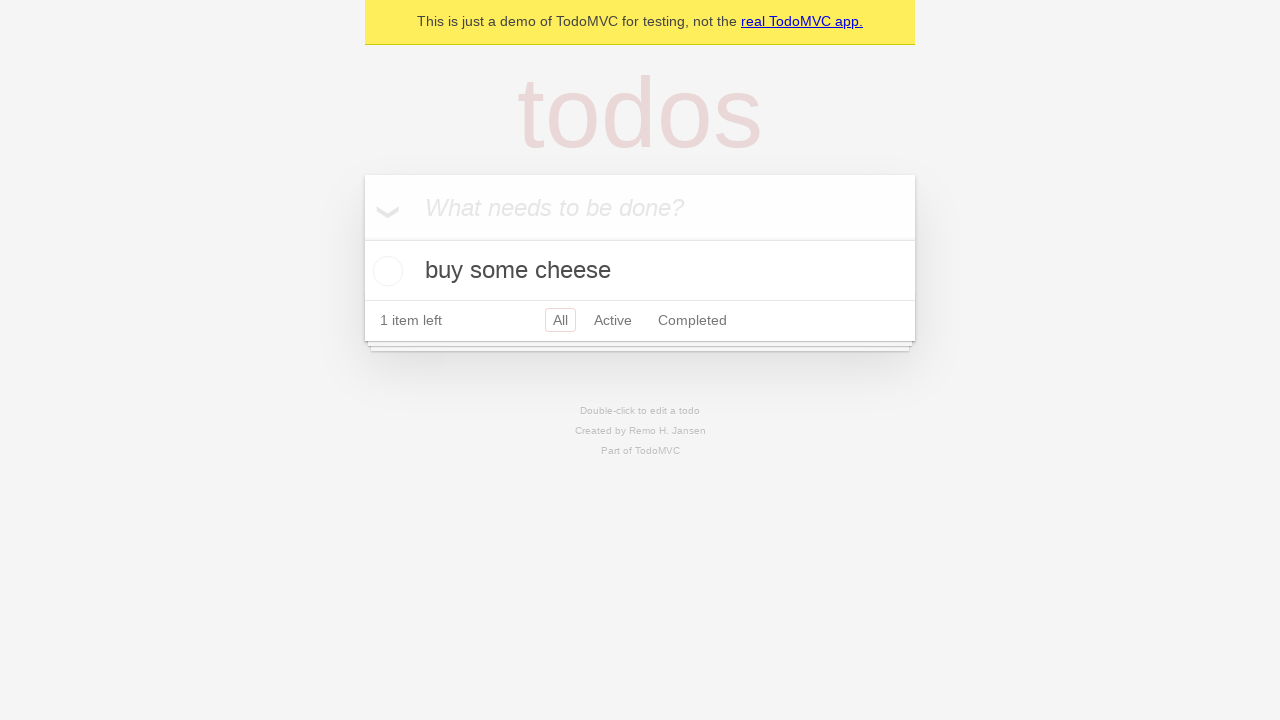

Filled todo input with 'feed the cat' on internal:attr=[placeholder="What needs to be done?"i]
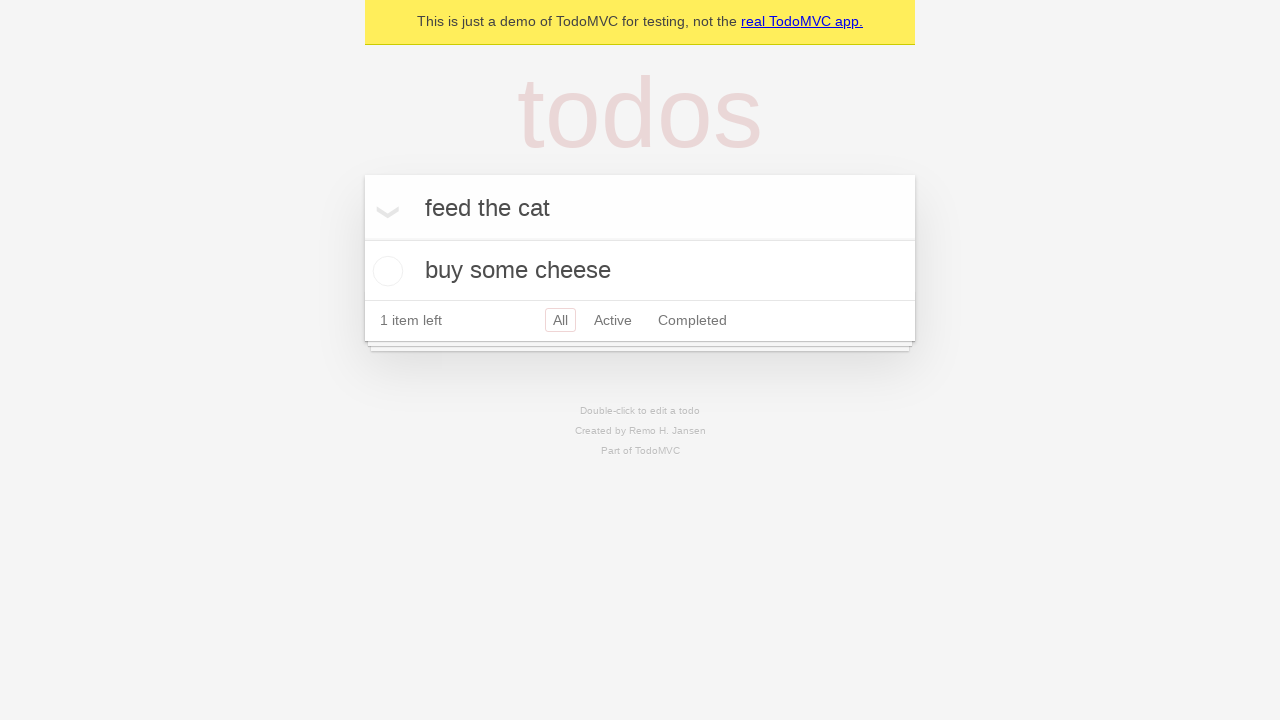

Pressed Enter to add second todo on internal:attr=[placeholder="What needs to be done?"i]
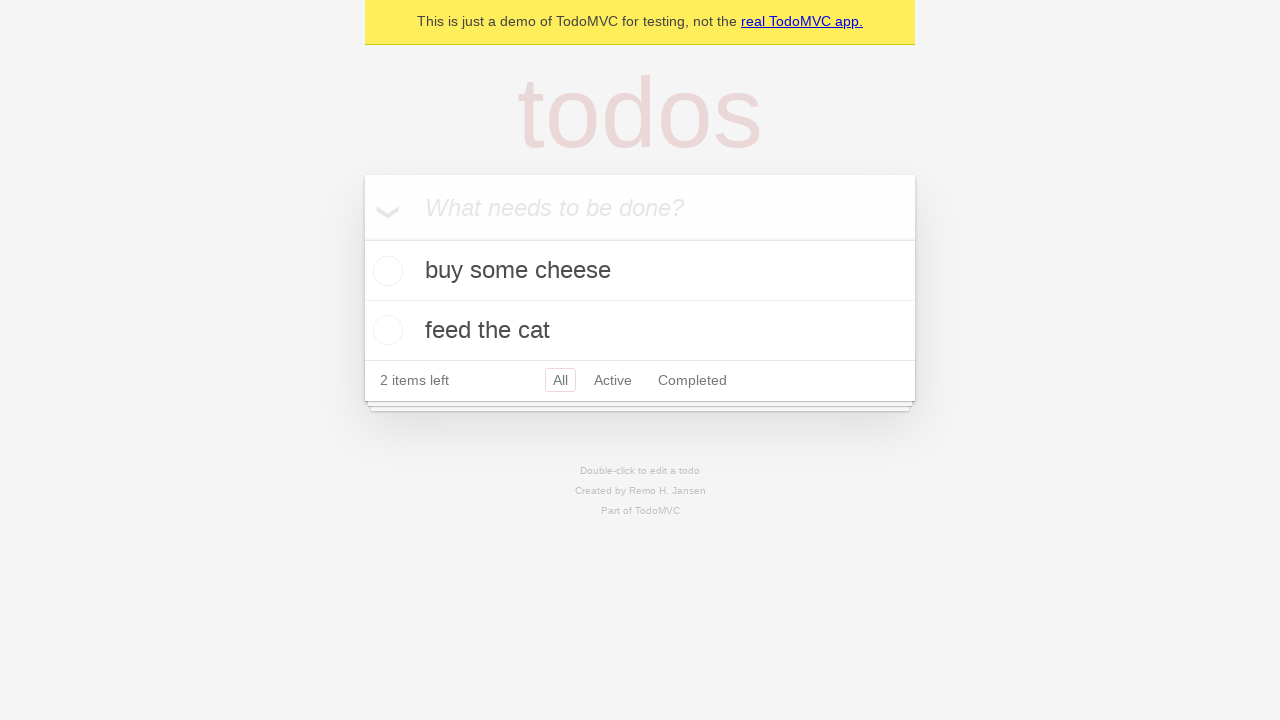

Filled todo input with 'book a doctors appointment' on internal:attr=[placeholder="What needs to be done?"i]
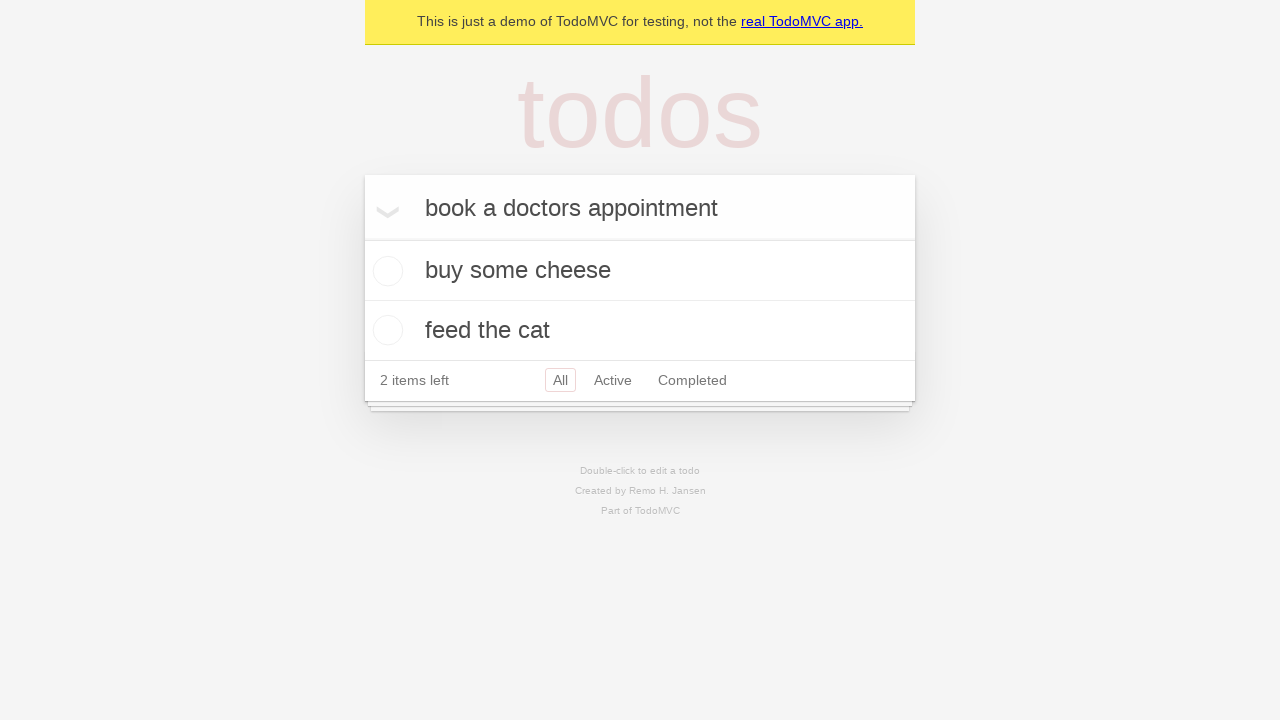

Pressed Enter to add third todo on internal:attr=[placeholder="What needs to be done?"i]
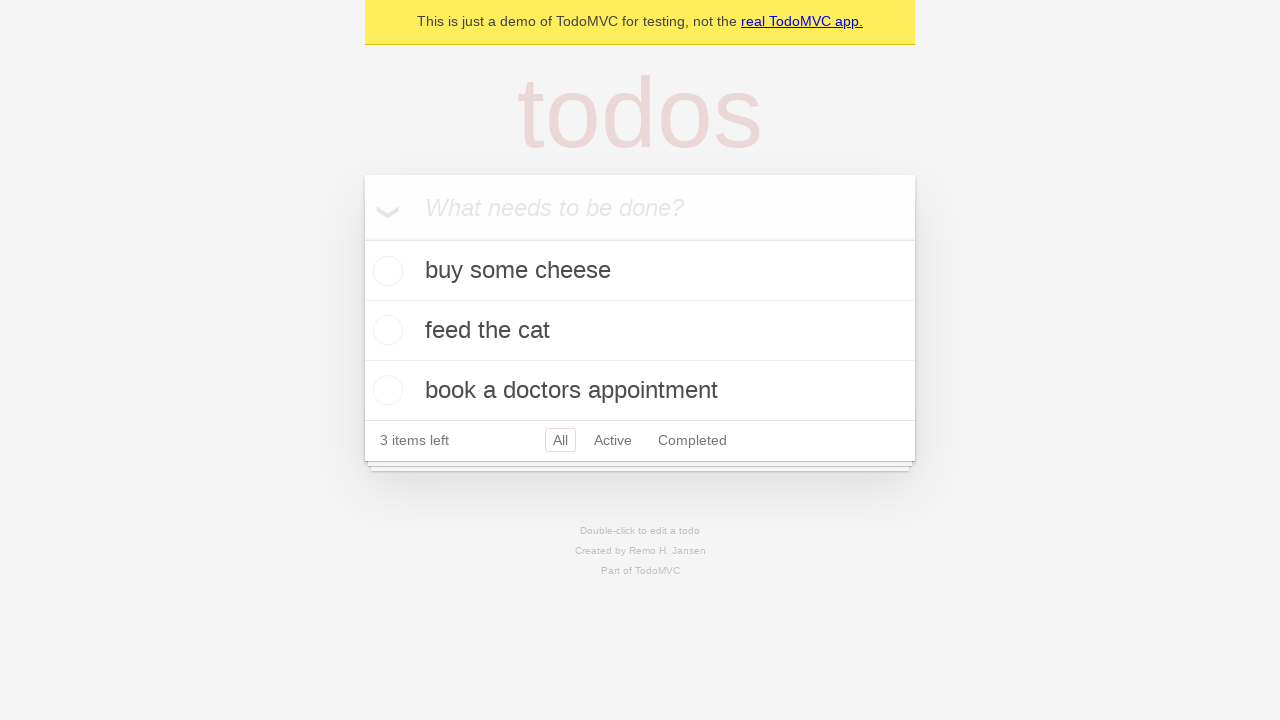

Checked 'Mark all as complete' checkbox at (362, 238) on internal:label="Mark all as complete"i
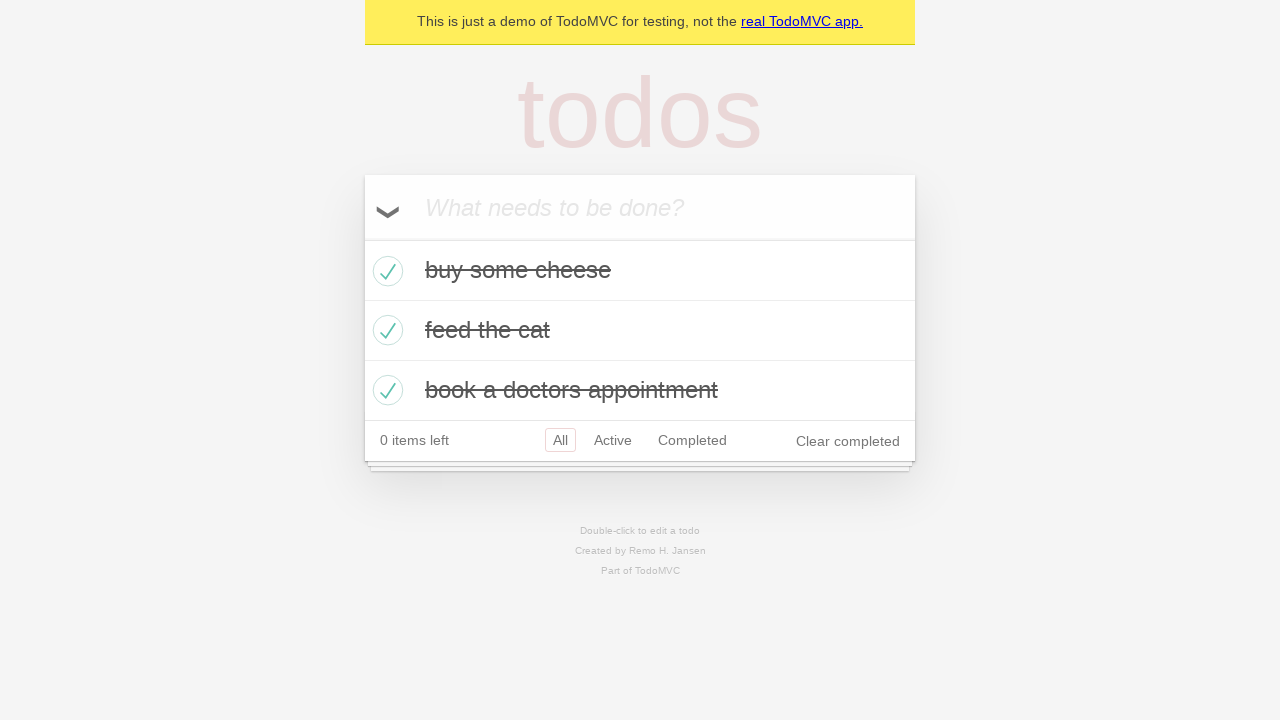

Unchecked first todo item at (385, 271) on internal:testid=[data-testid="todo-item"s] >> nth=0 >> internal:role=checkbox
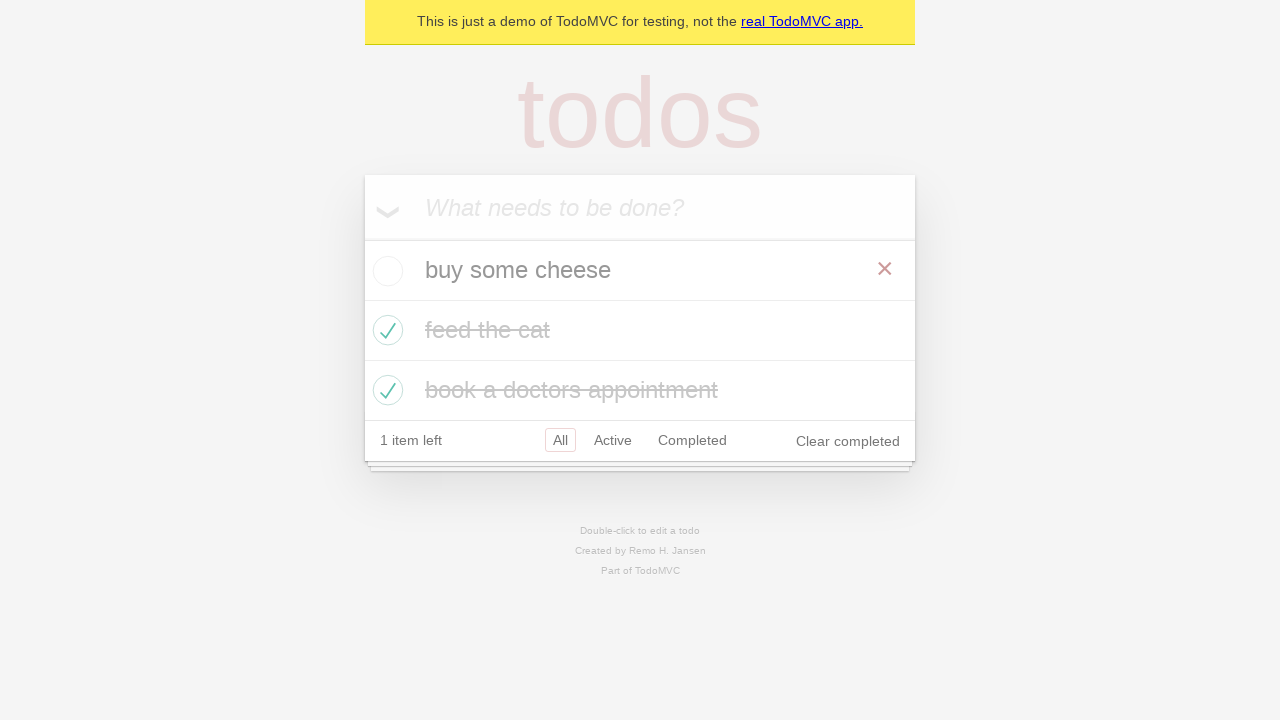

Re-checked first todo item at (385, 271) on internal:testid=[data-testid="todo-item"s] >> nth=0 >> internal:role=checkbox
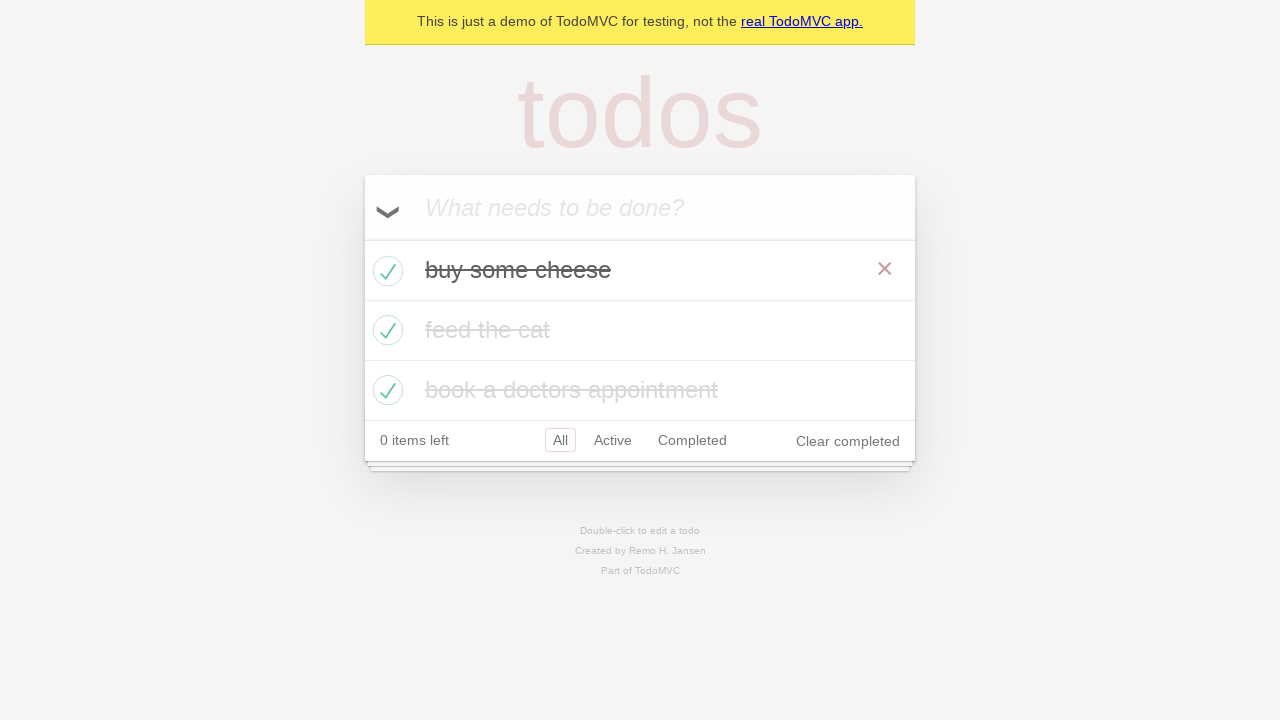

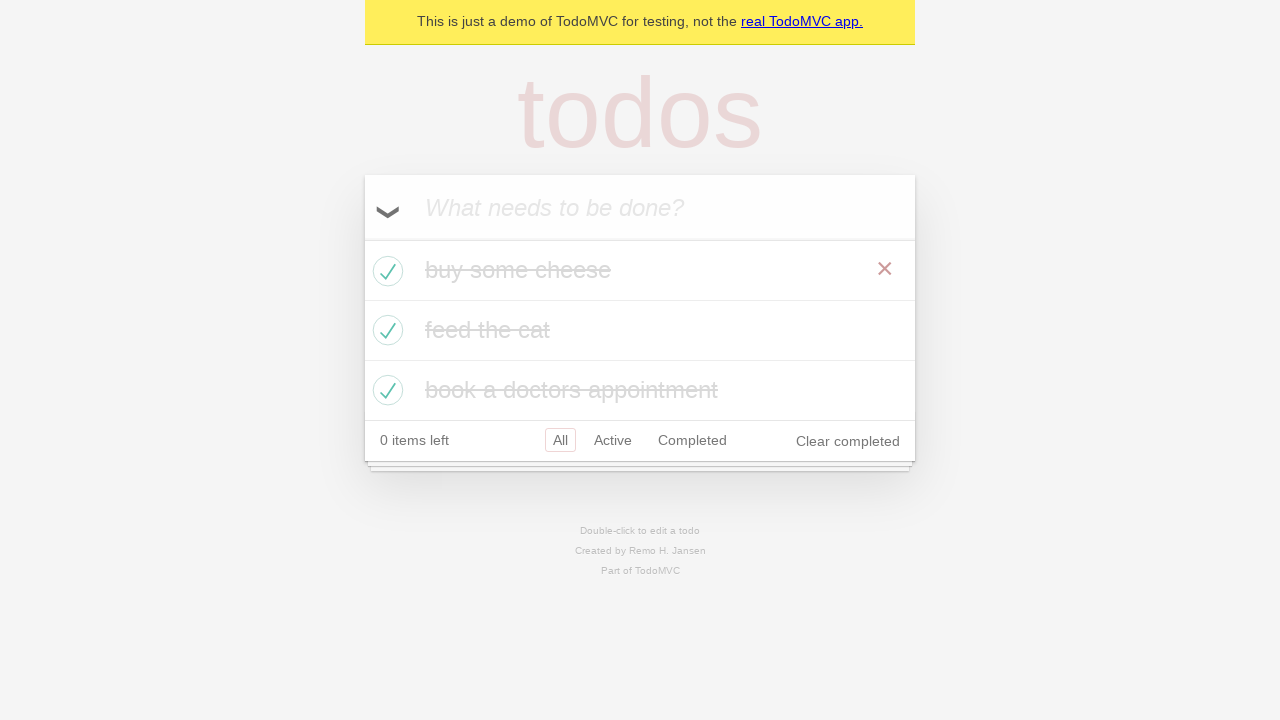